Tests clicking a confirm button that triggers a confirmation dialog, accepting it, and verifying the confirmation message displays correctly

Starting URL: https://demoqa.com/alerts

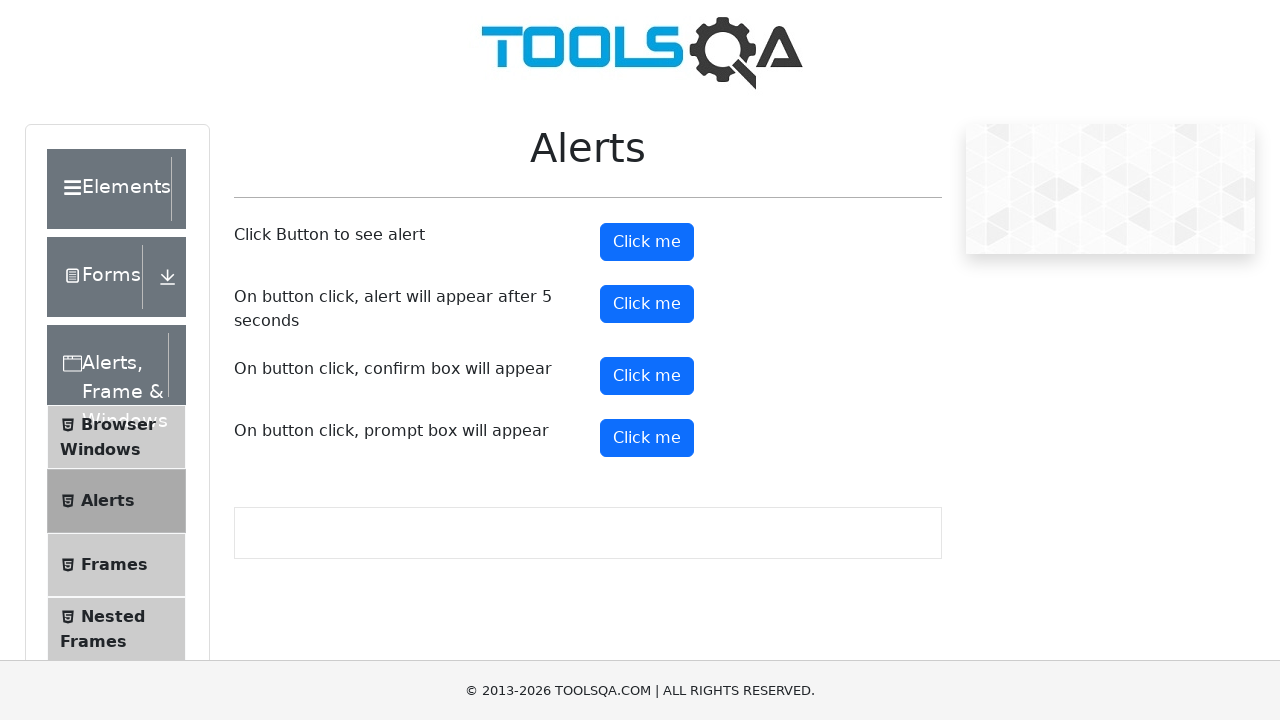

Set up dialog handler to accept confirmation dialogs
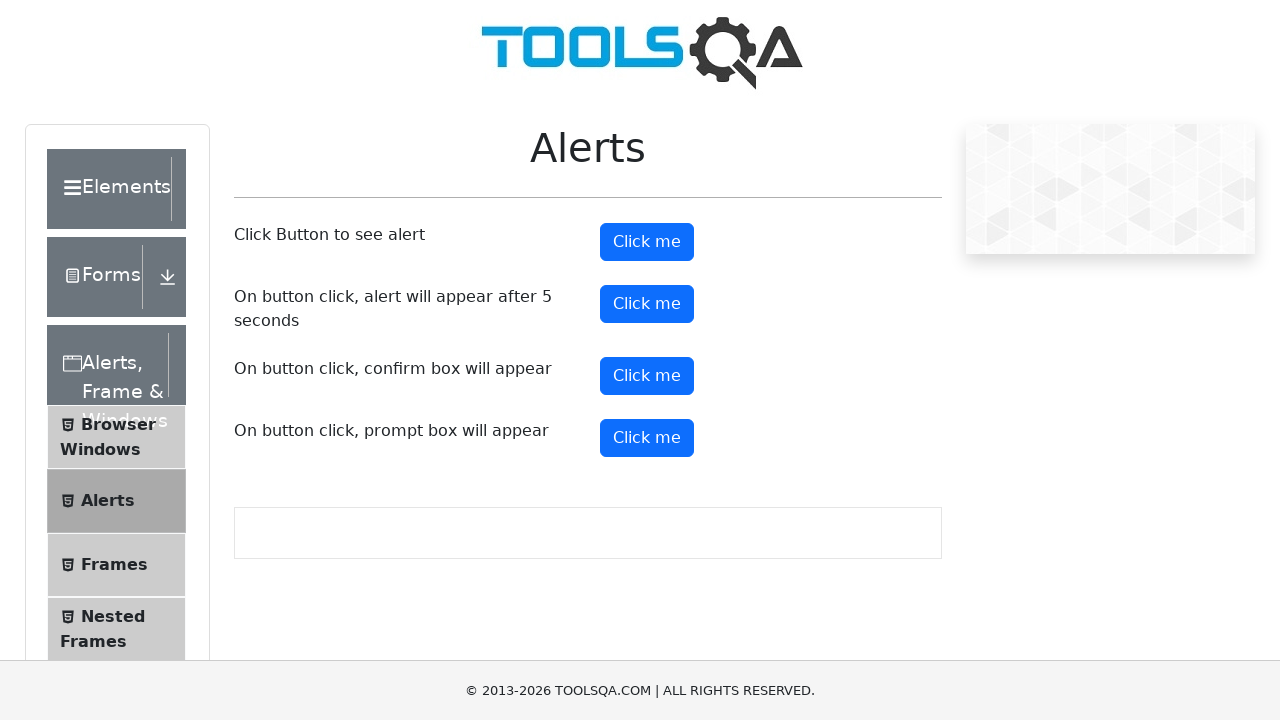

Clicked the confirm button at (647, 376) on xpath=//button[@id='confirmButton']
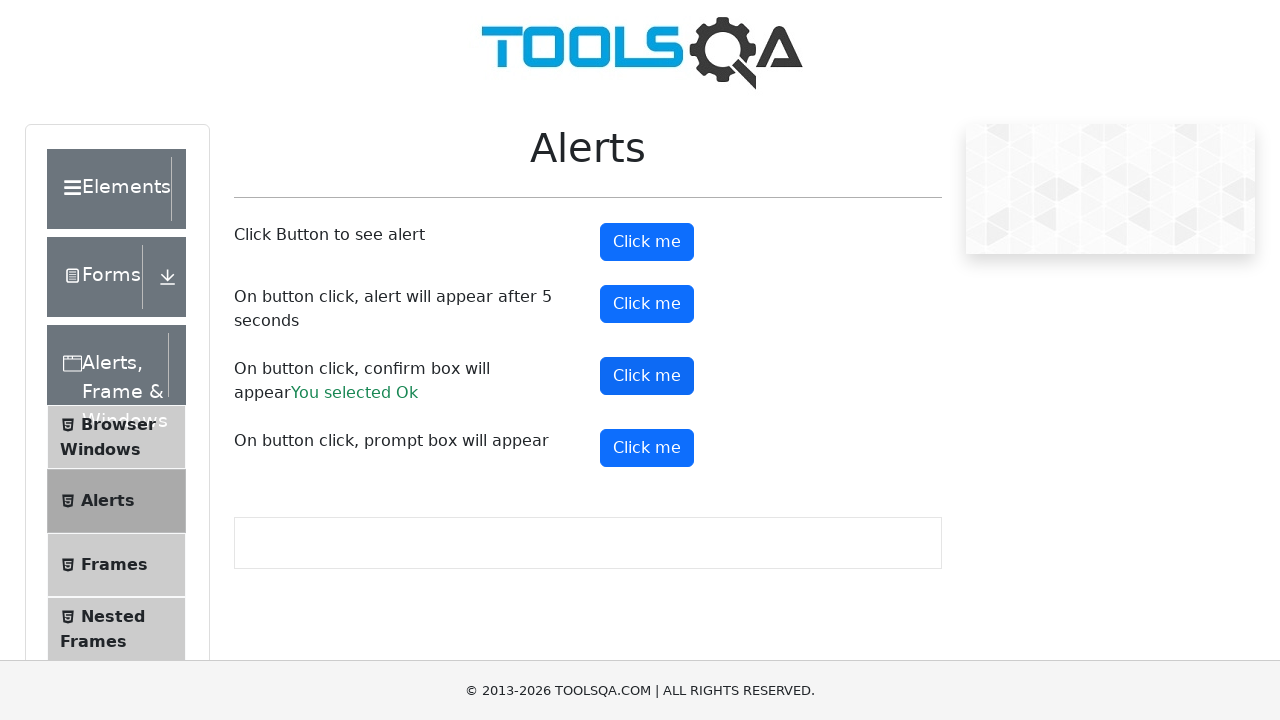

Confirmation message appeared after accepting dialog
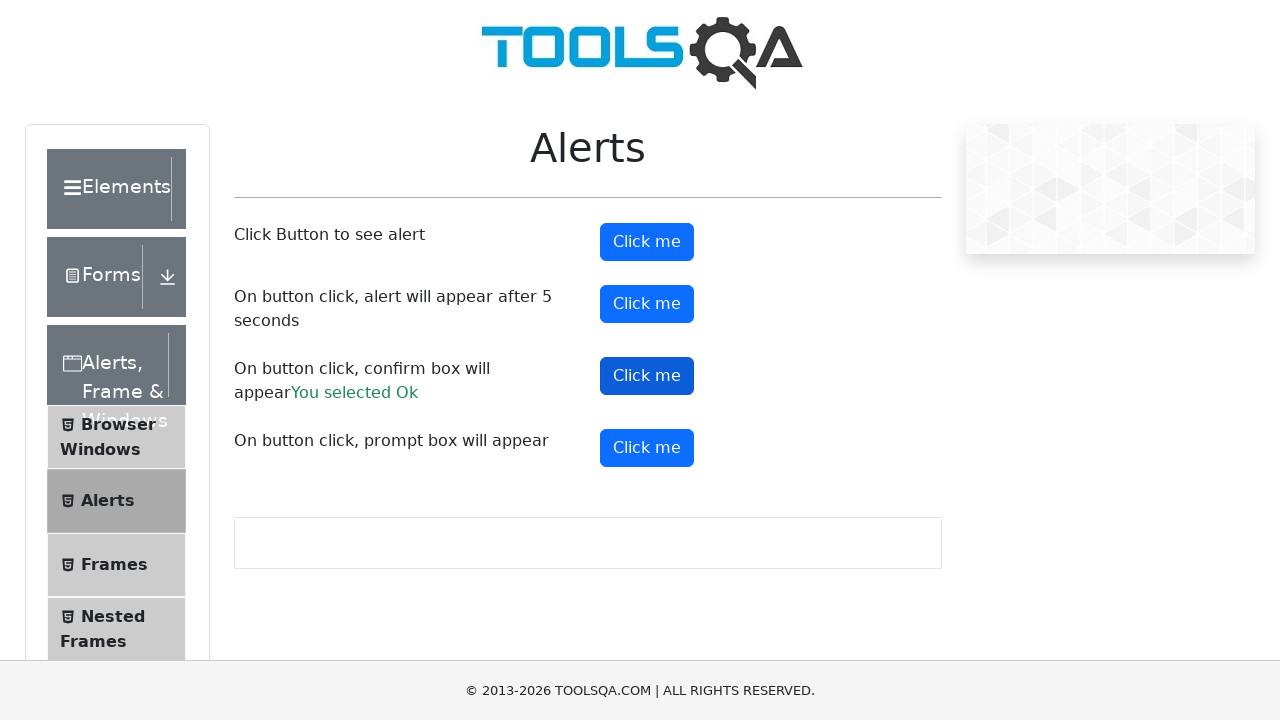

Retrieved confirmation text: 'You selected Ok'
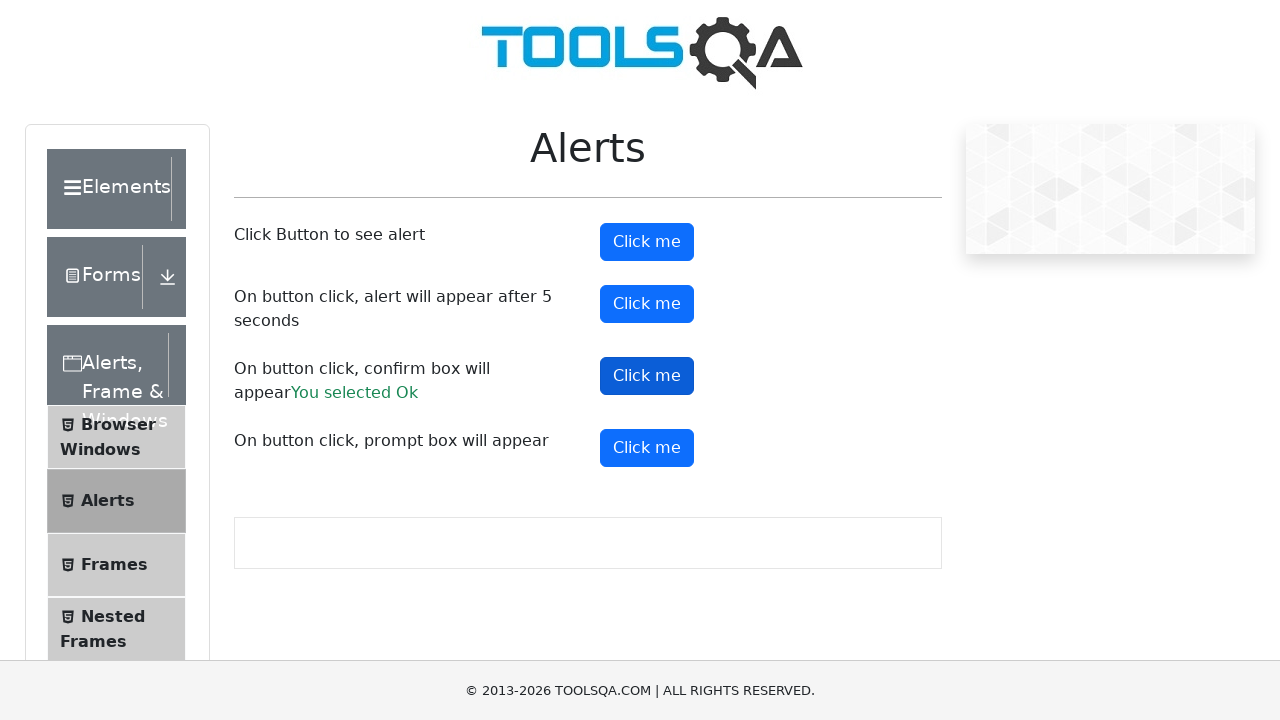

Verified confirmation message displays correctly: 'You selected Ok'
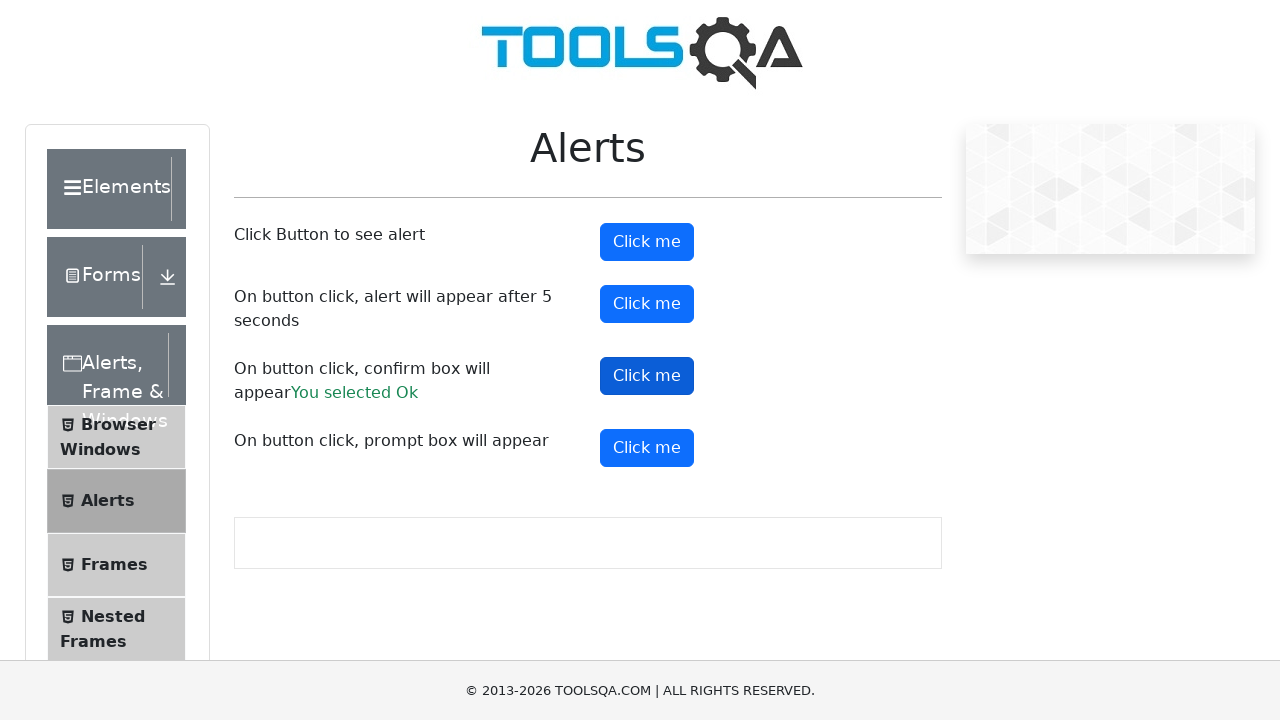

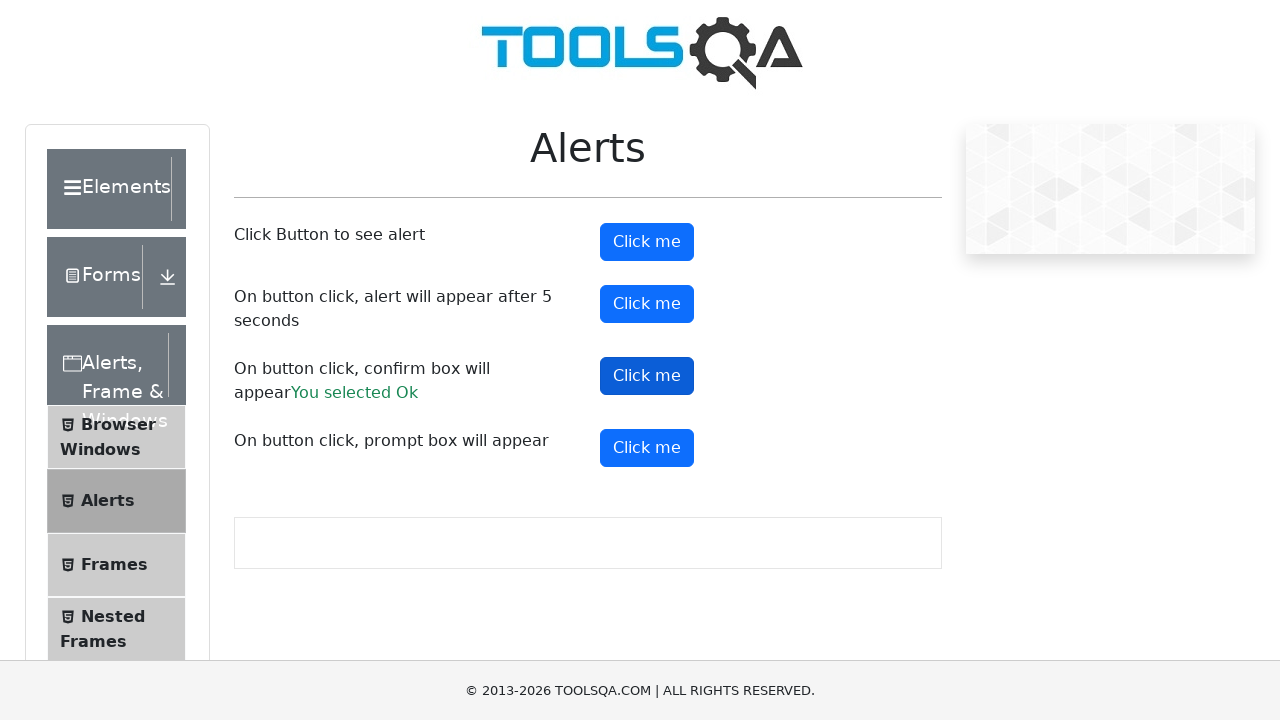